Tests dynamic element removal by clicking the Remove button and waiting for the checkbox to disappear and confirmation message to appear

Starting URL: http://the-internet.herokuapp.com/dynamic_controls

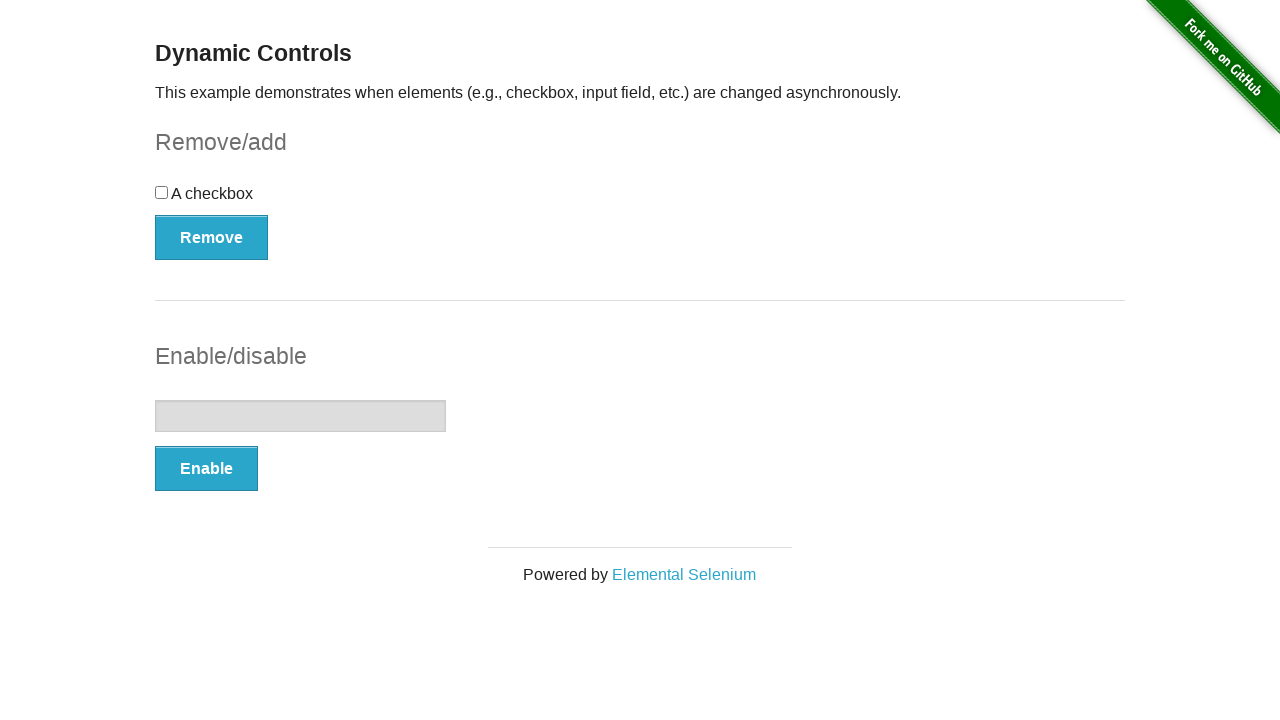

Clicked the Remove button to trigger element removal at (212, 237) on xpath=//form[@id='checkbox-example']/button
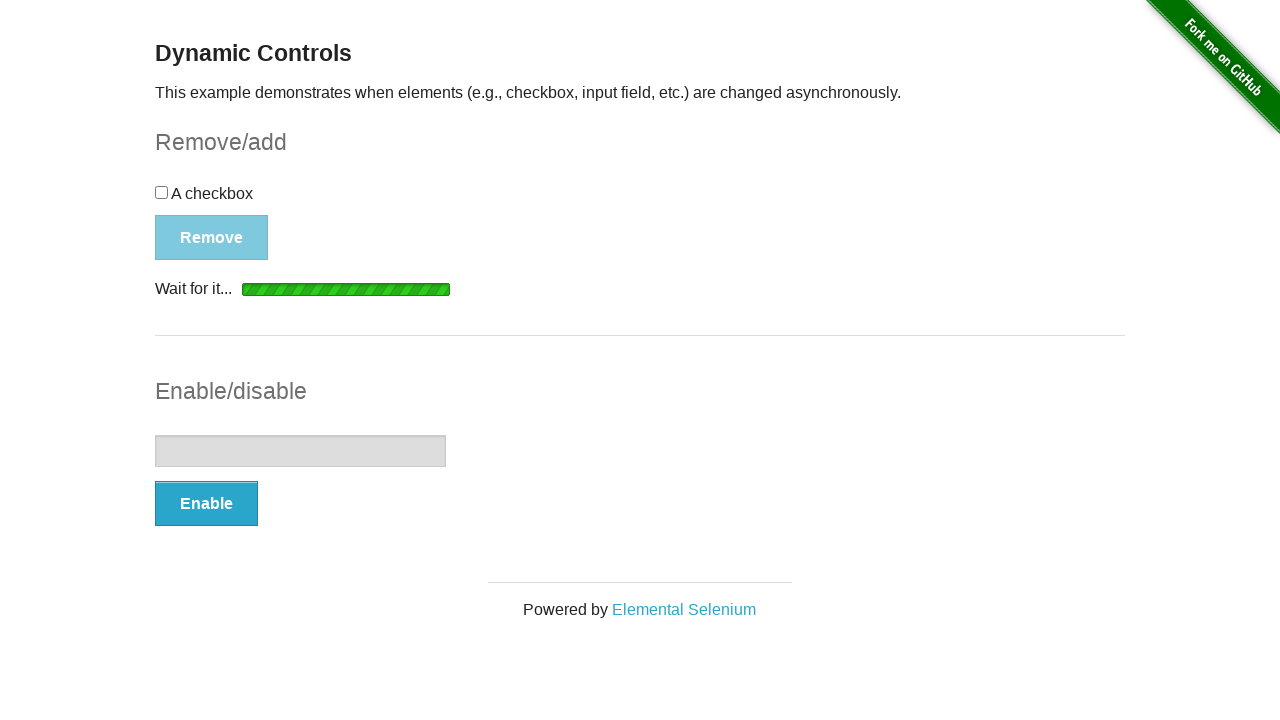

Waited for confirmation message to appear
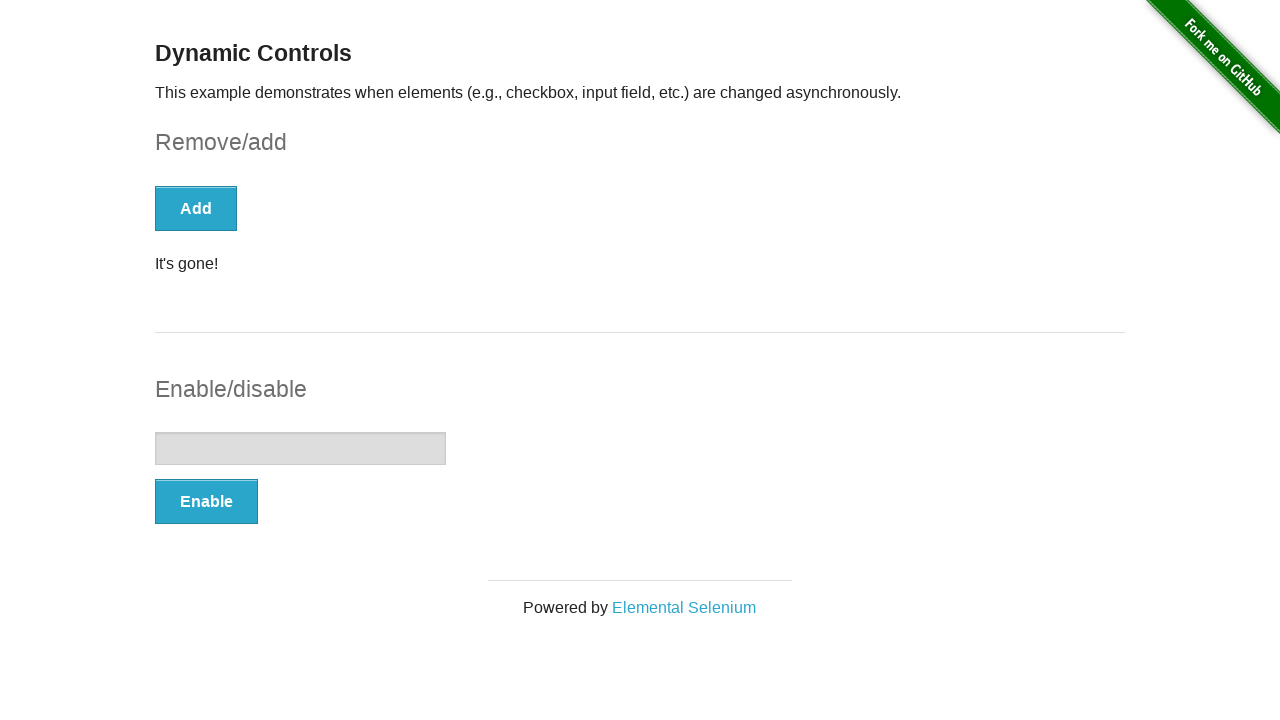

Located the confirmation message element
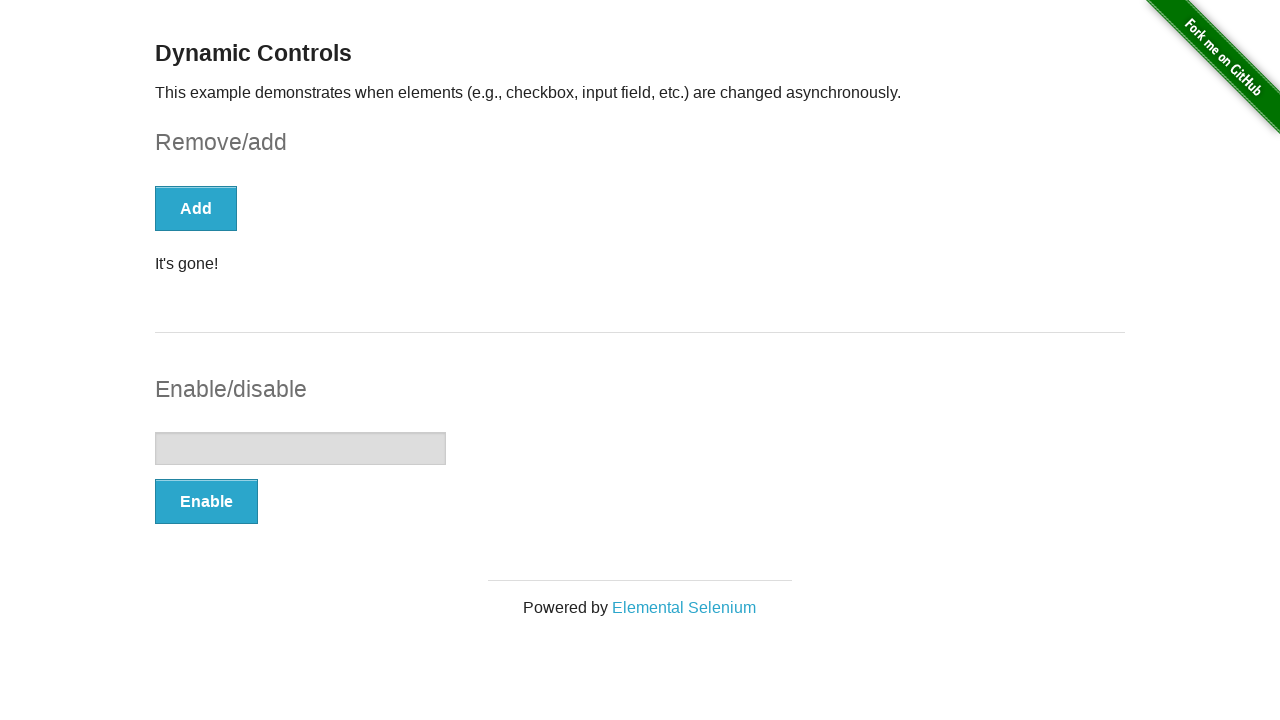

Verified confirmation message text is 'it's gone!' - success
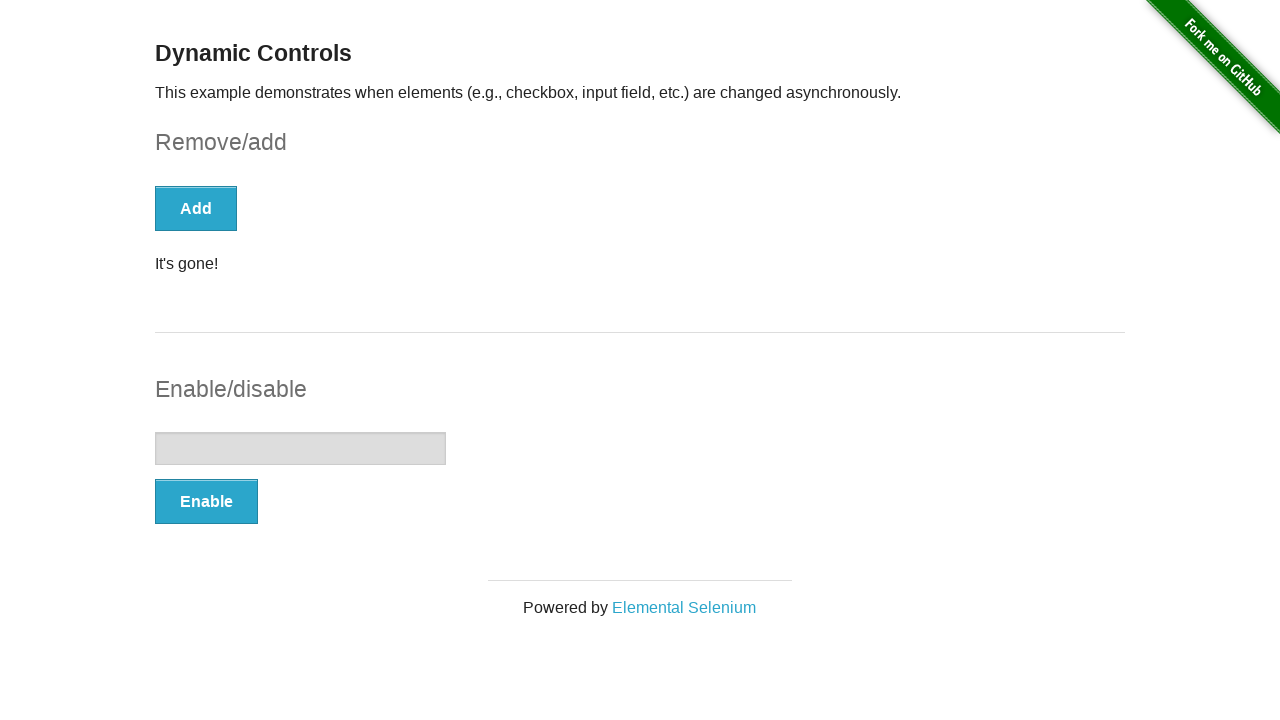

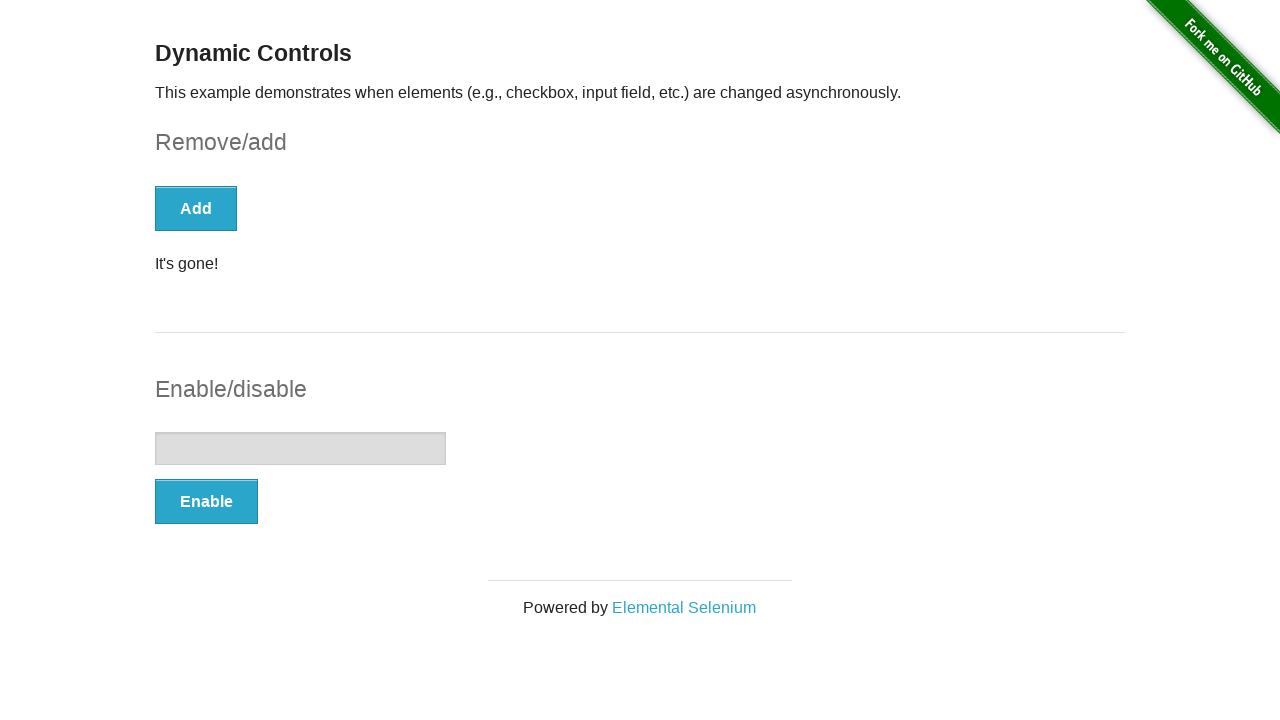